Tests Large & Deep DOM page by navigating to it and measuring load time

Starting URL: https://the-internet.herokuapp.com/

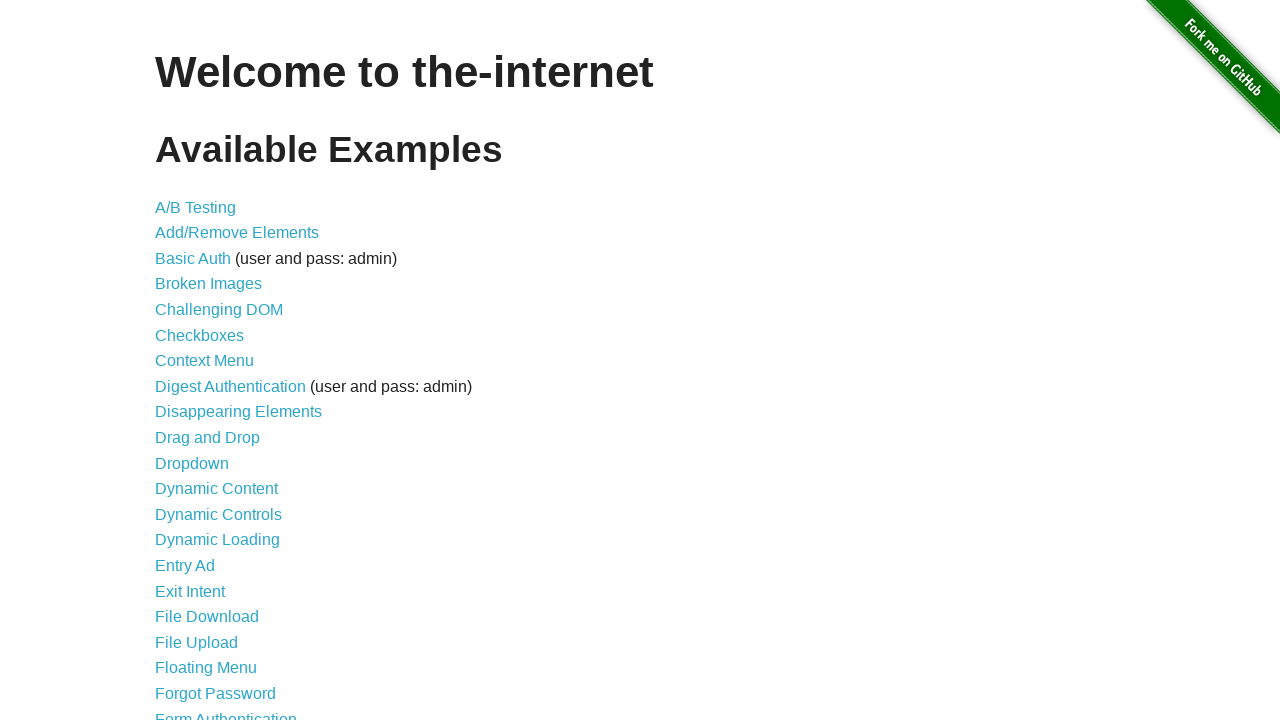

Clicked on 'Large & Deep DOM' link at (225, 361) on internal:role=link[name="Large & Deep DOM"i]
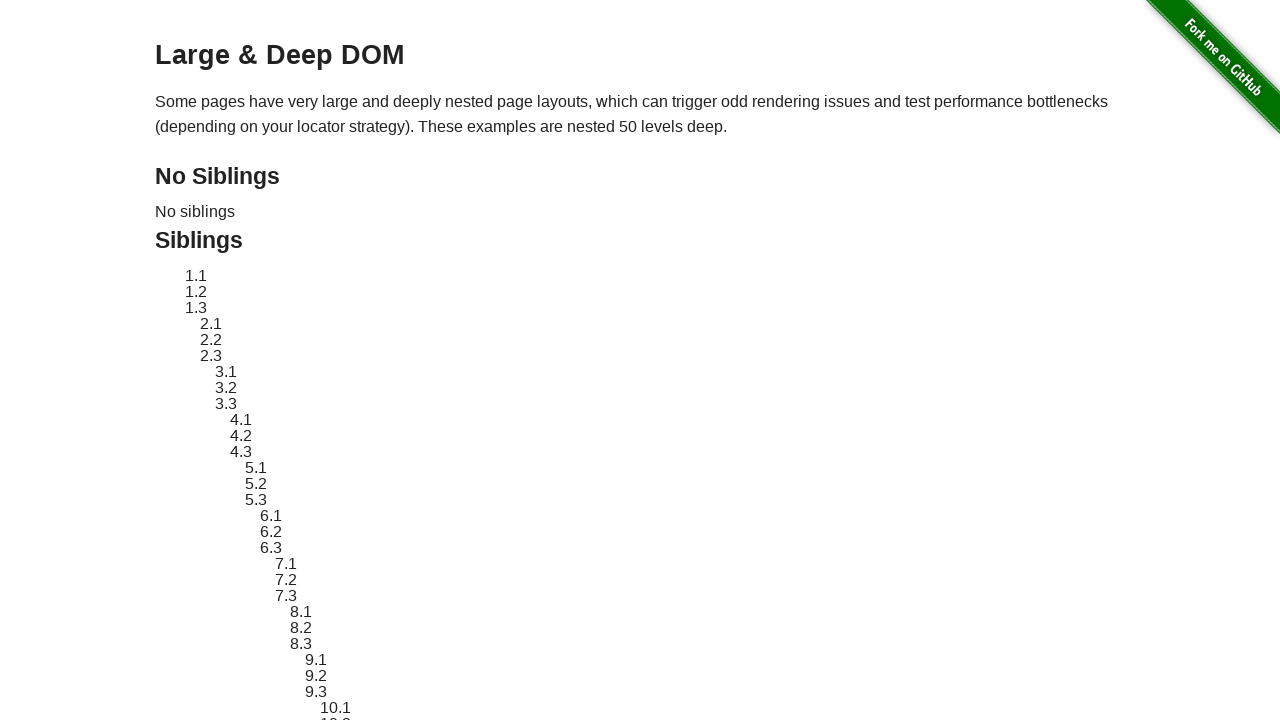

Large & Deep DOM page fully loaded and network idle
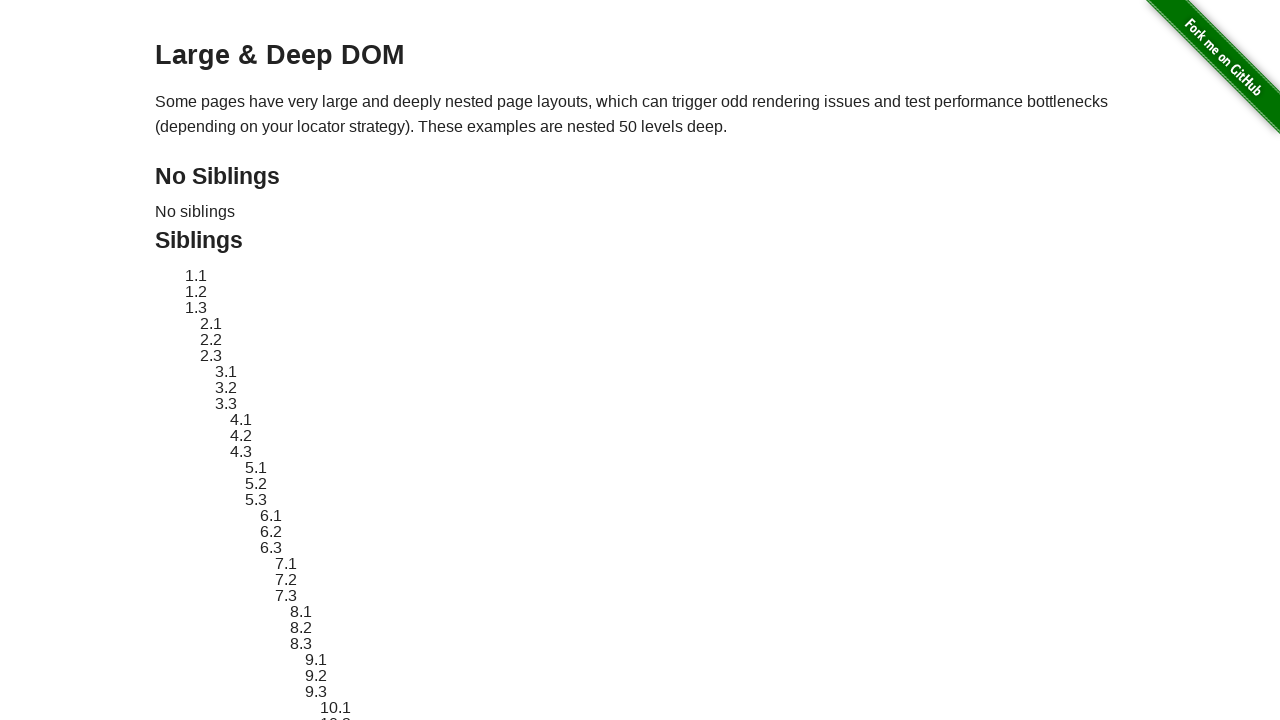

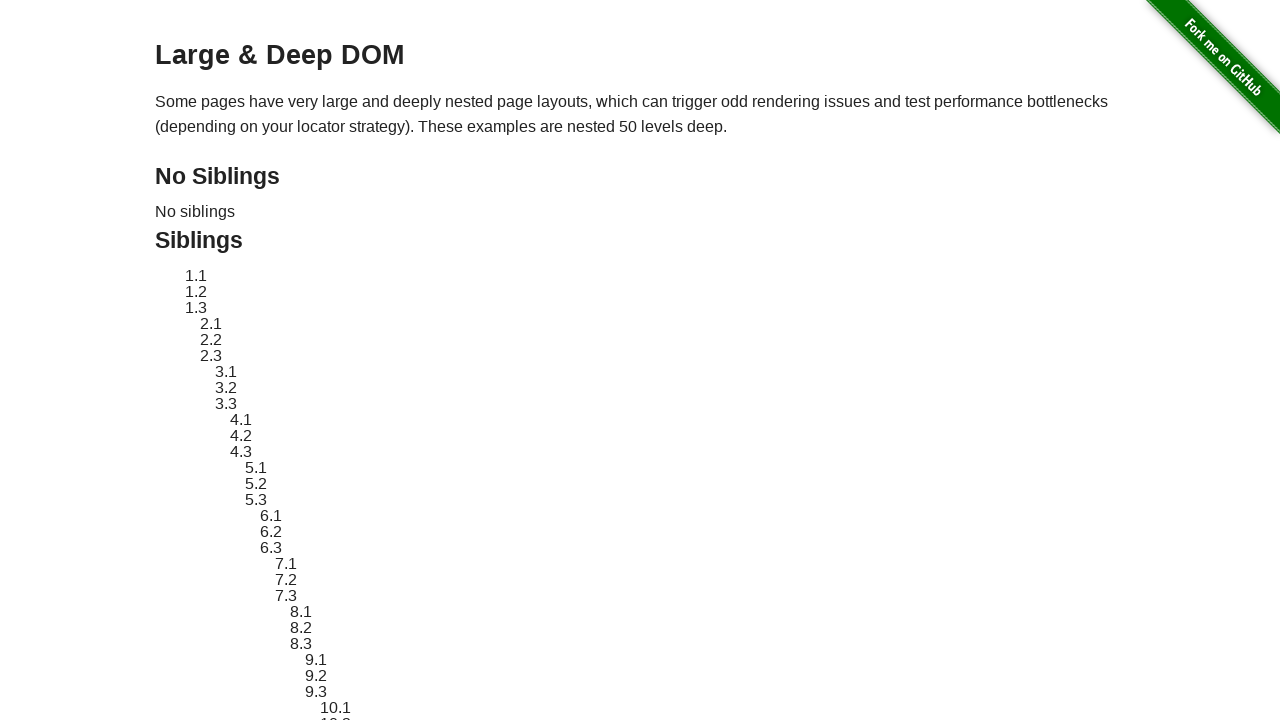